Tests dynamic dropdown autocomplete by entering a country code and selecting from suggestions

Starting URL: https://codenboxautomationlab.com/practice/

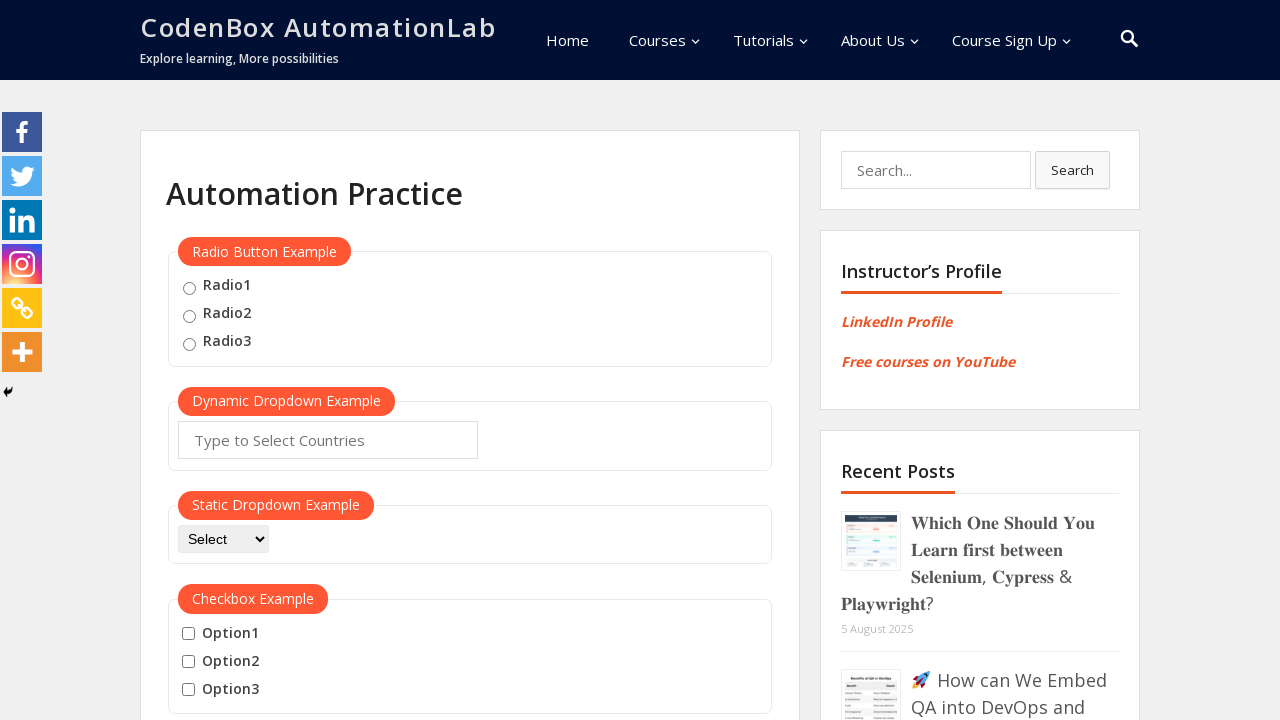

Filled autocomplete field with country code 'DE' on #autocomplete
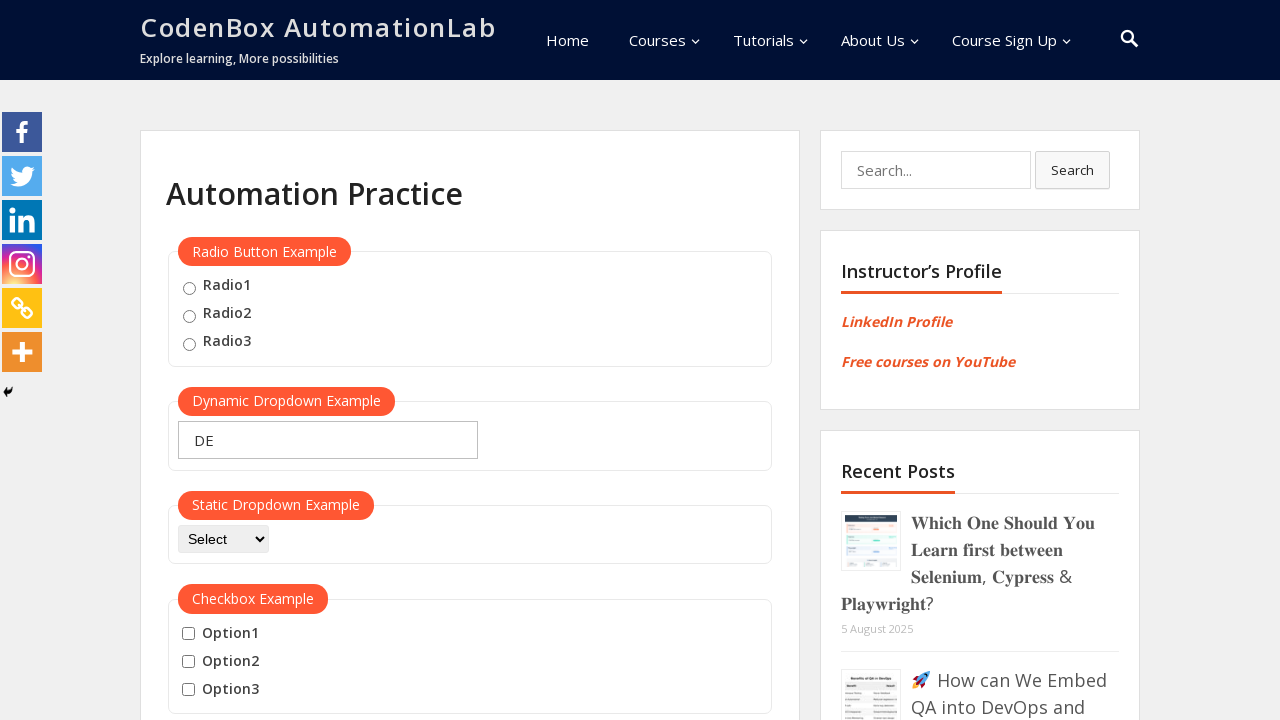

Waited for dropdown suggestions to appear
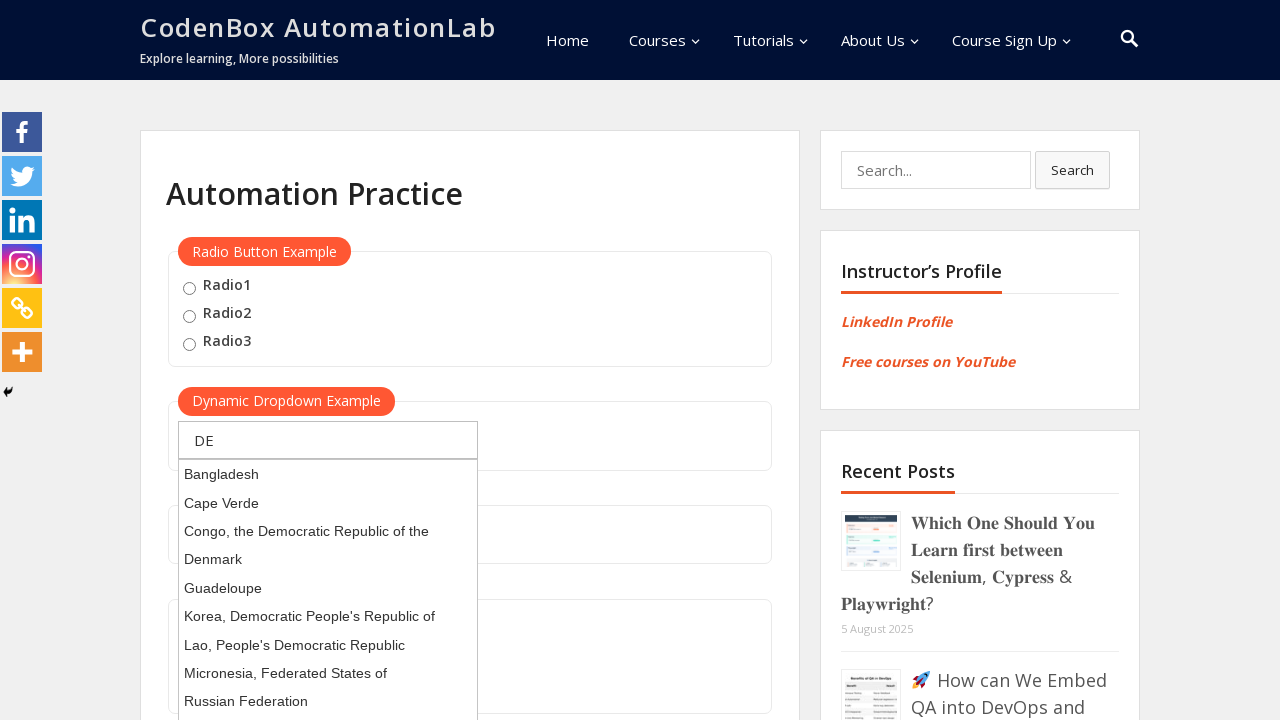

Pressed ArrowDown to highlight first suggestion
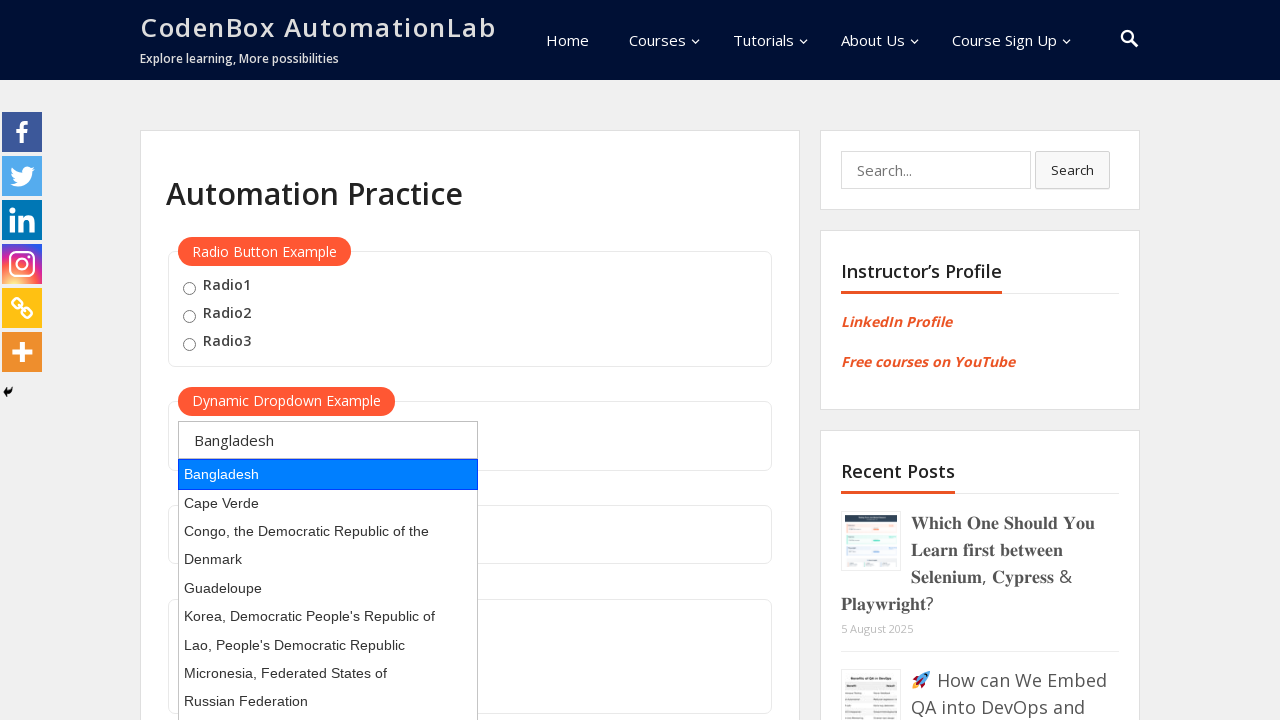

Pressed Enter to select highlighted suggestion
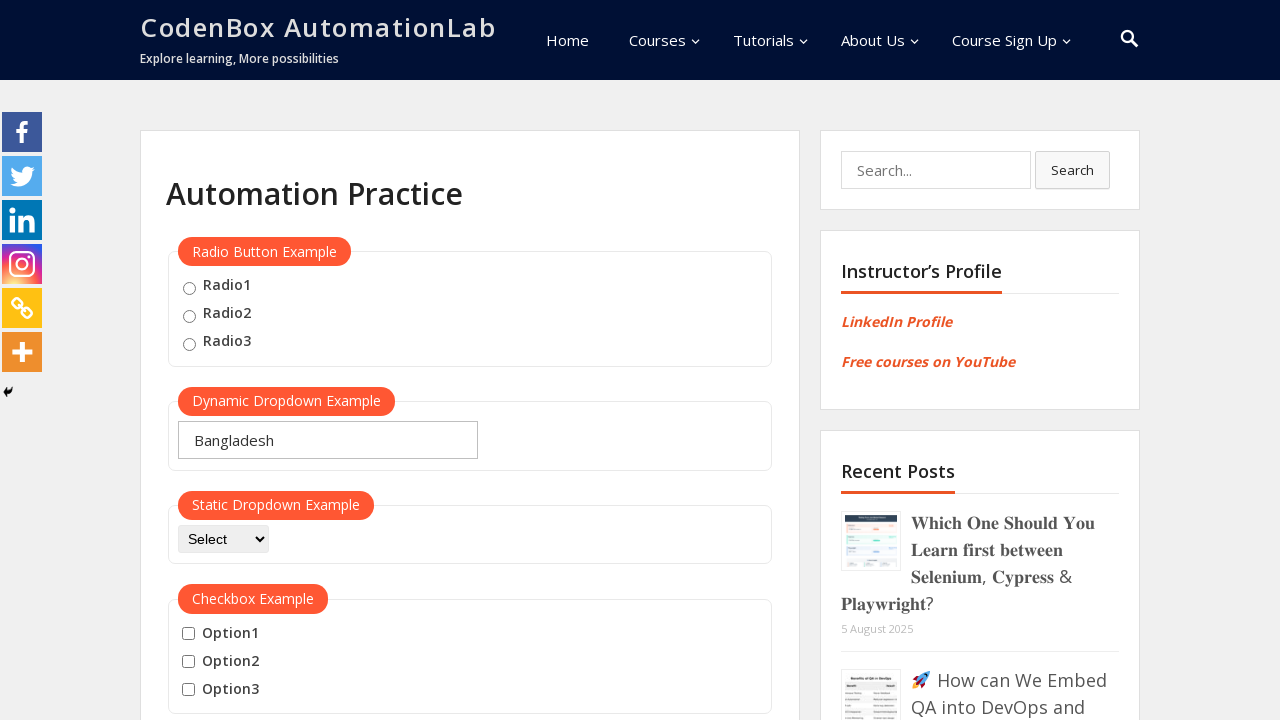

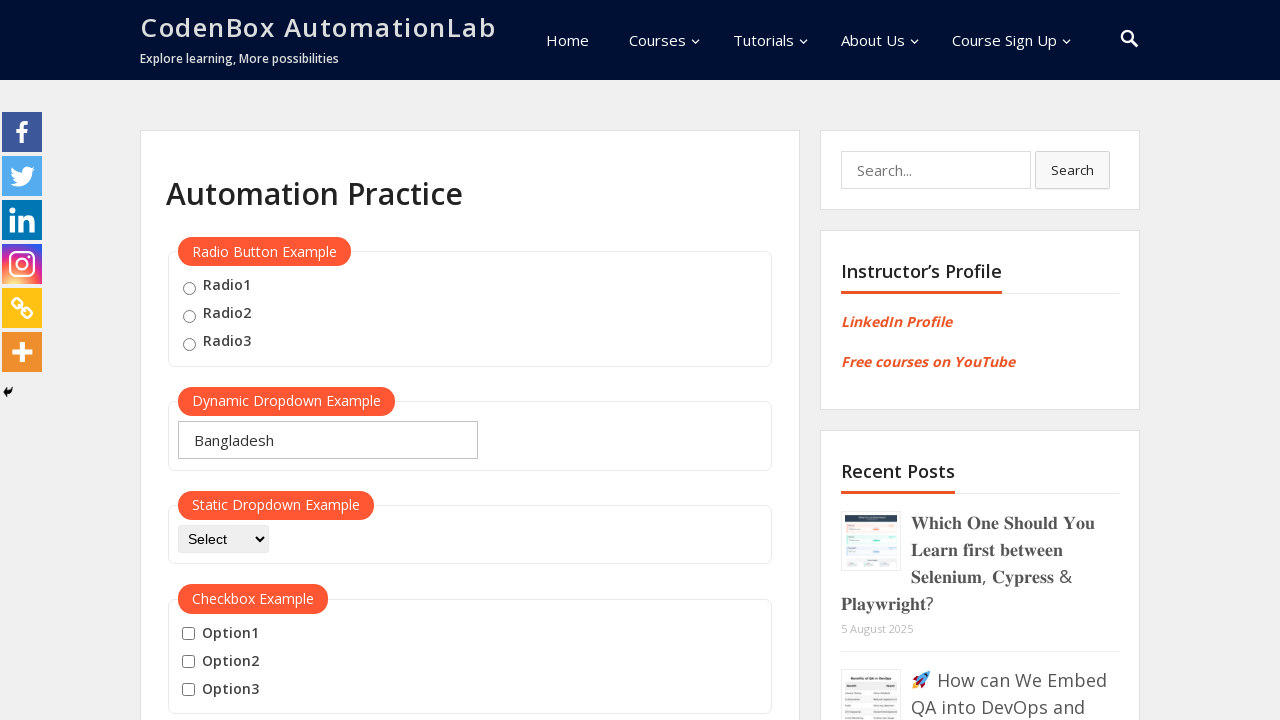